Tests dynamic controls functionality by verifying an input field's enabled state changes after clicking a toggle button

Starting URL: https://v1.training-support.net/selenium/dynamic-controls

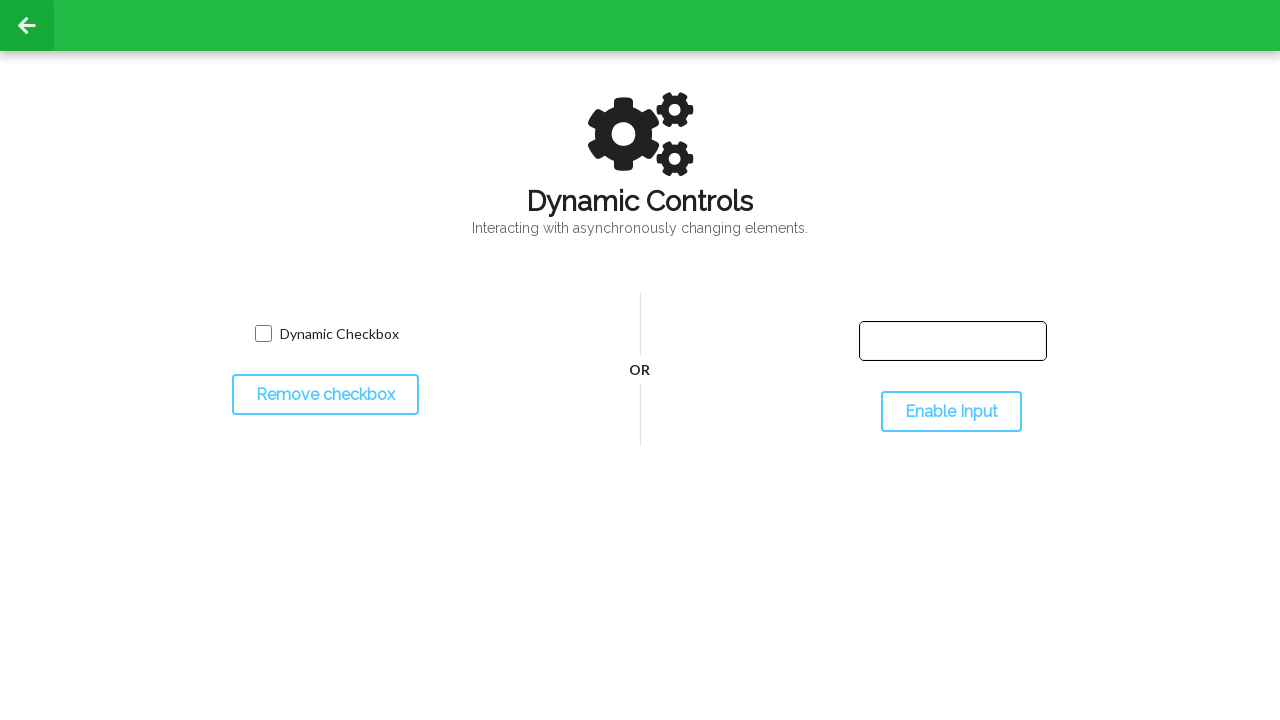

Located the input text field with ID 'input-text'
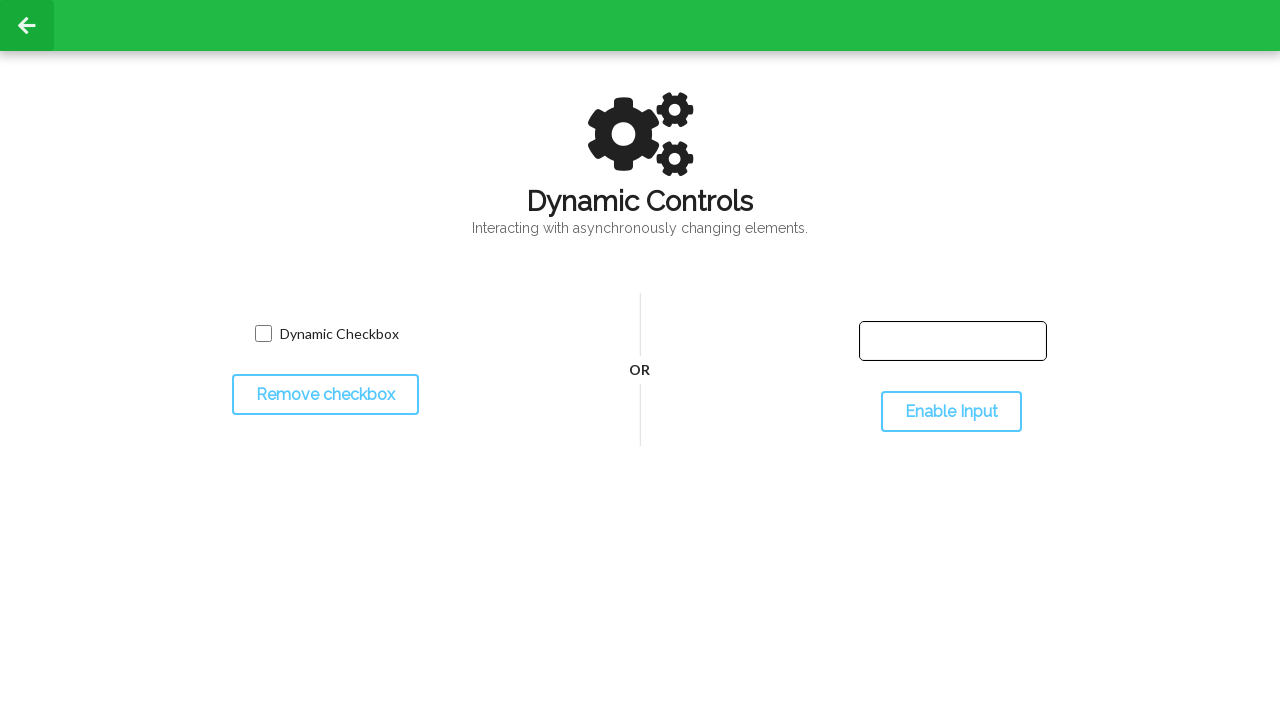

Waited for input field to be visible
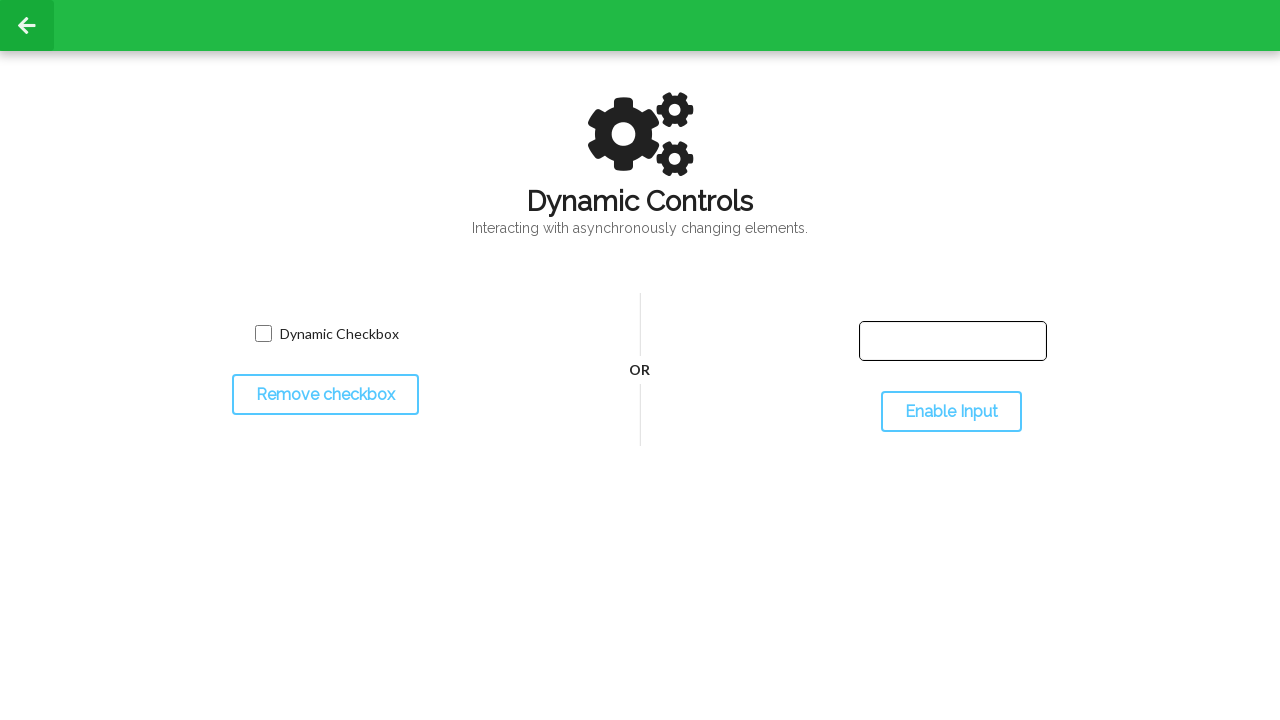

Checked initial enabled state of input field: False
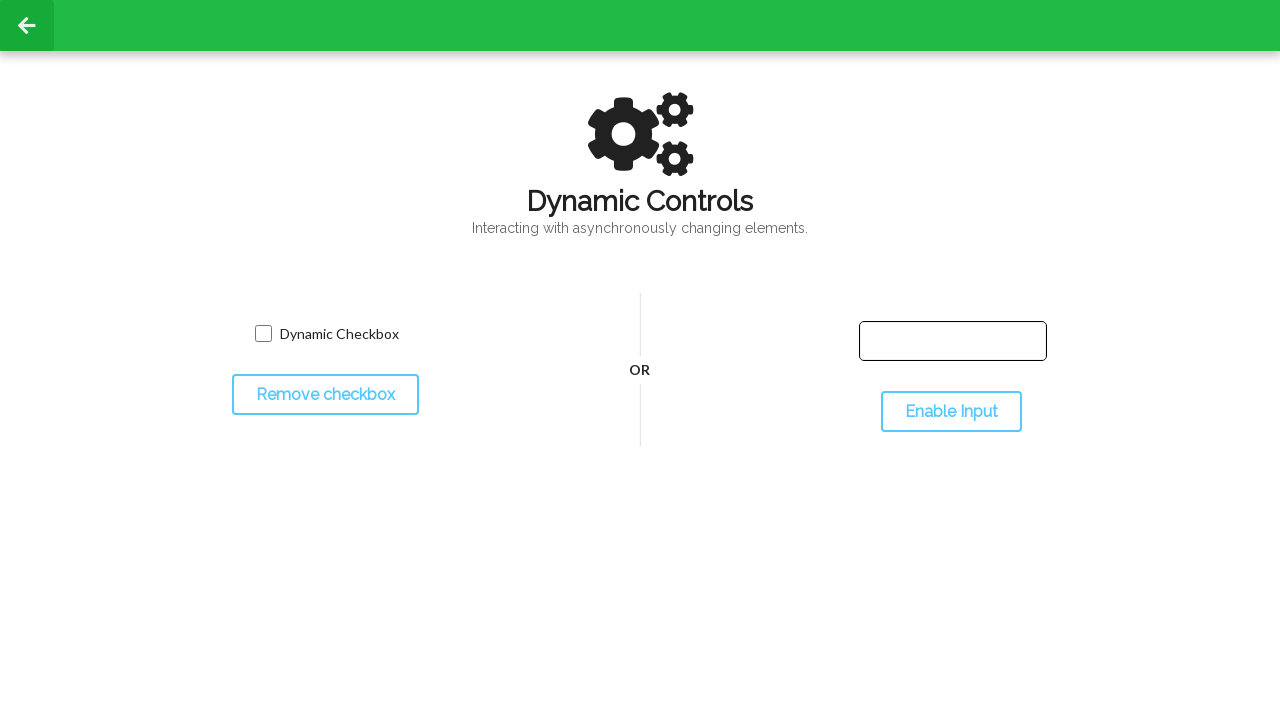

Clicked the toggle input button at (951, 412) on #toggleInput
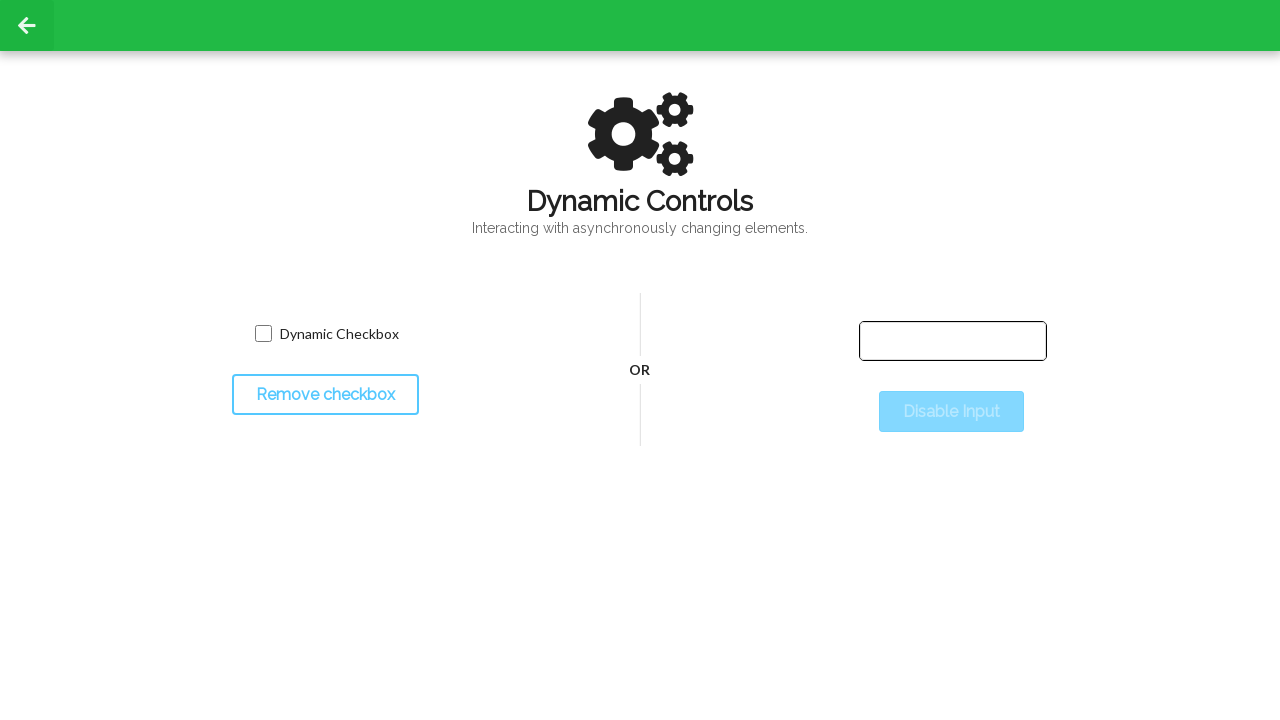

Waited 1000ms for state change to take effect
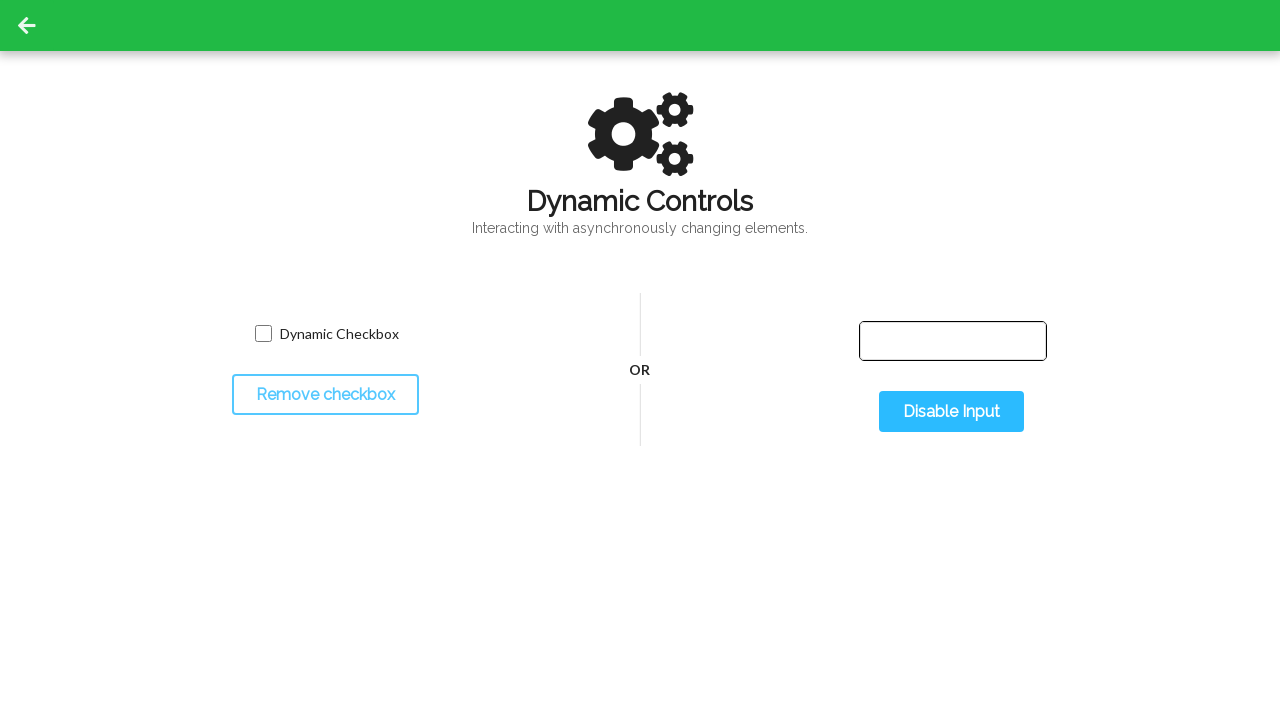

Checked enabled state after toggle: True
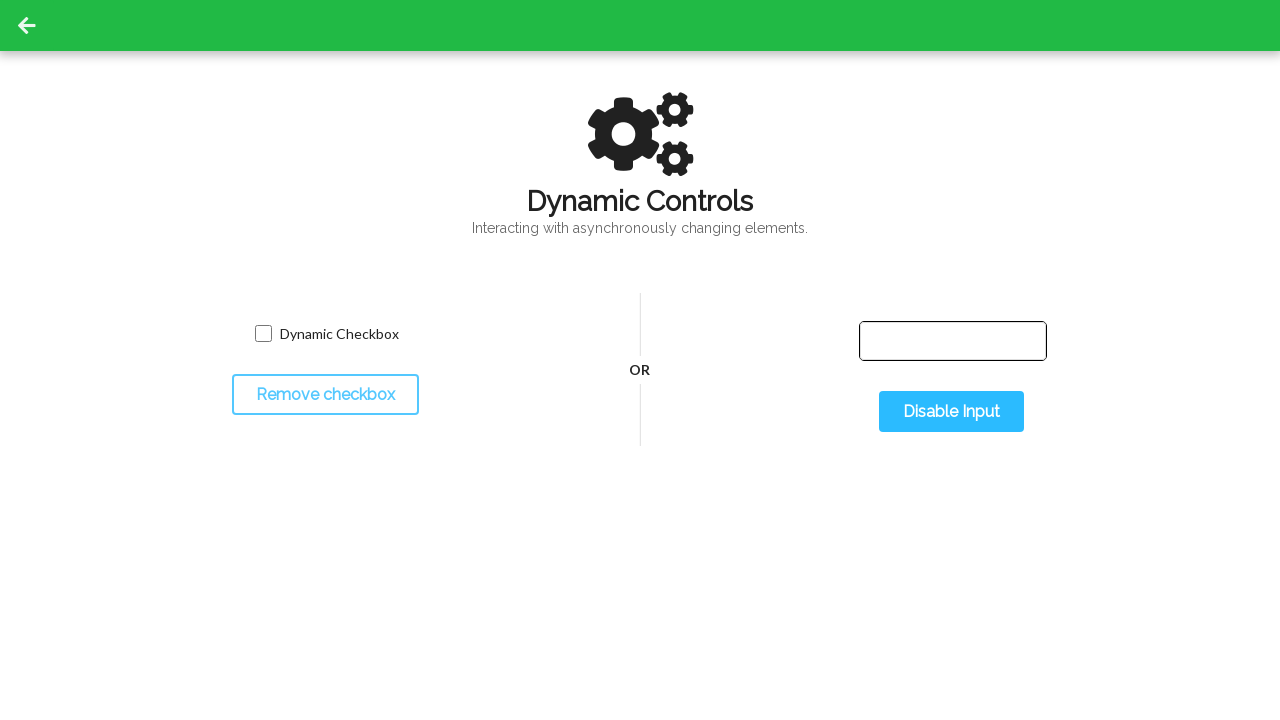

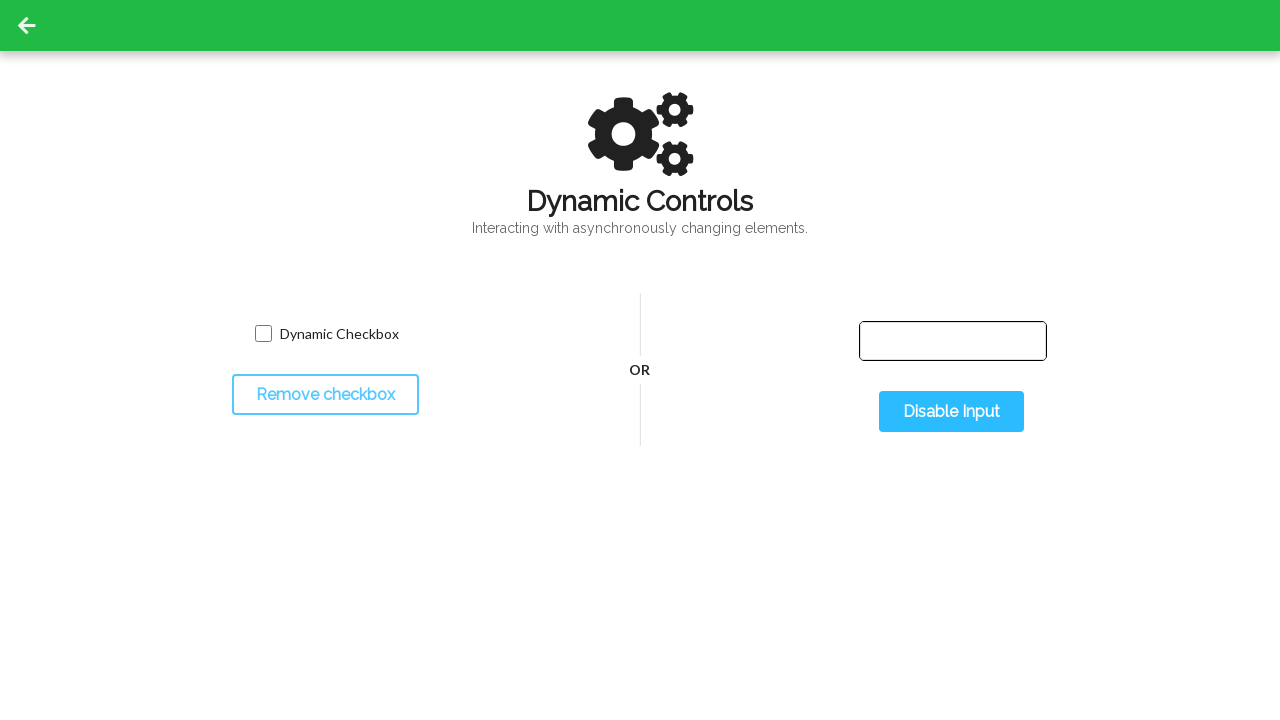